Tests that the slider value input field cannot be changed manually by typing a value directly

Starting URL: https://demoqa.com/slider

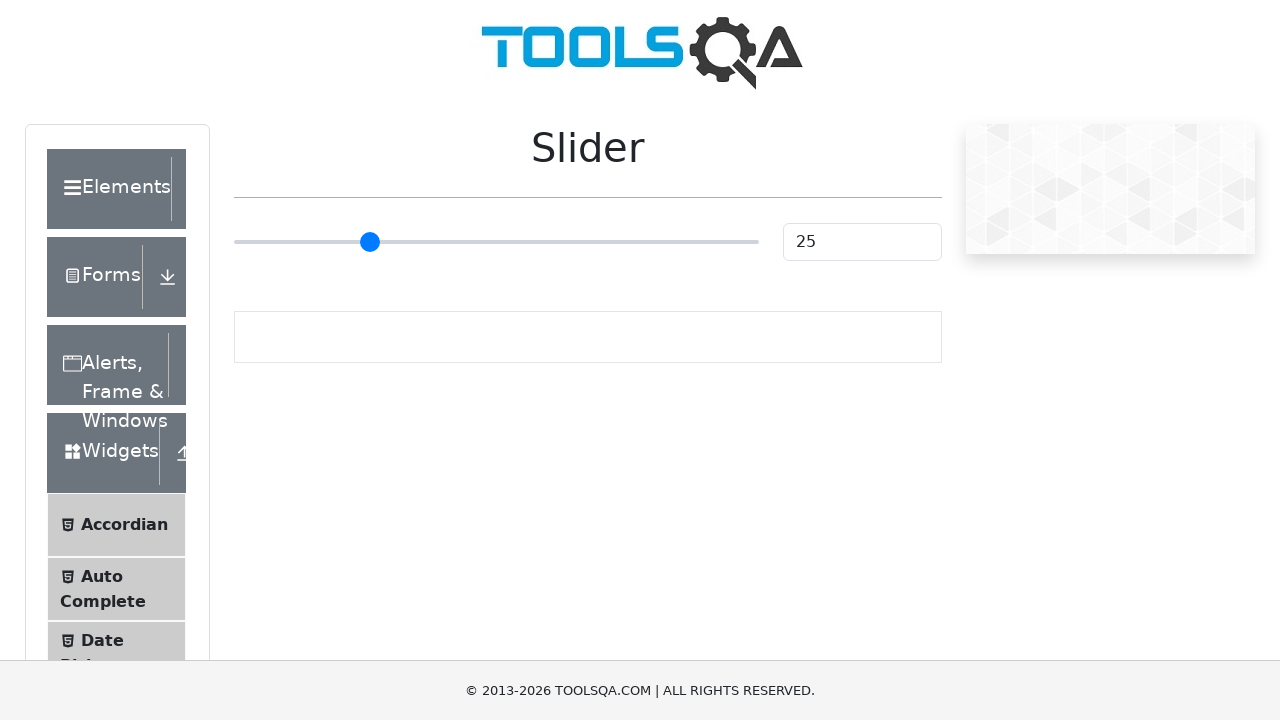

Located slider value input element
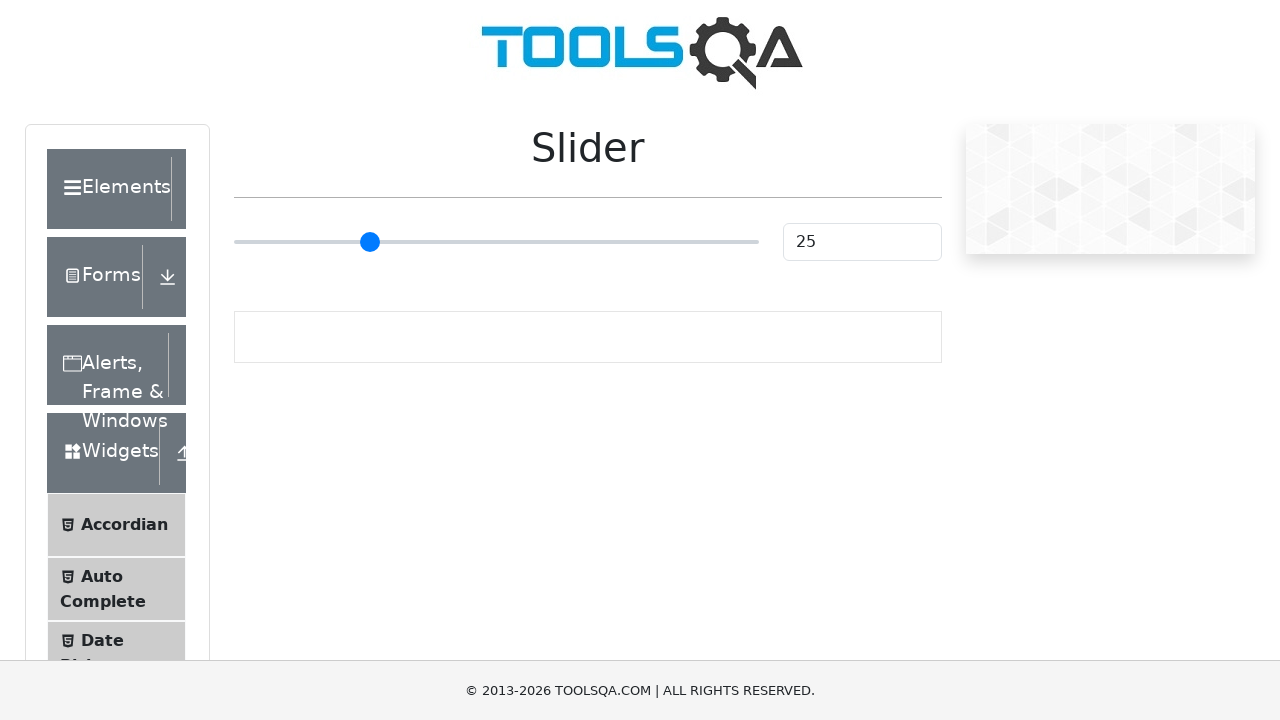

Retrieved initial slider value: 25
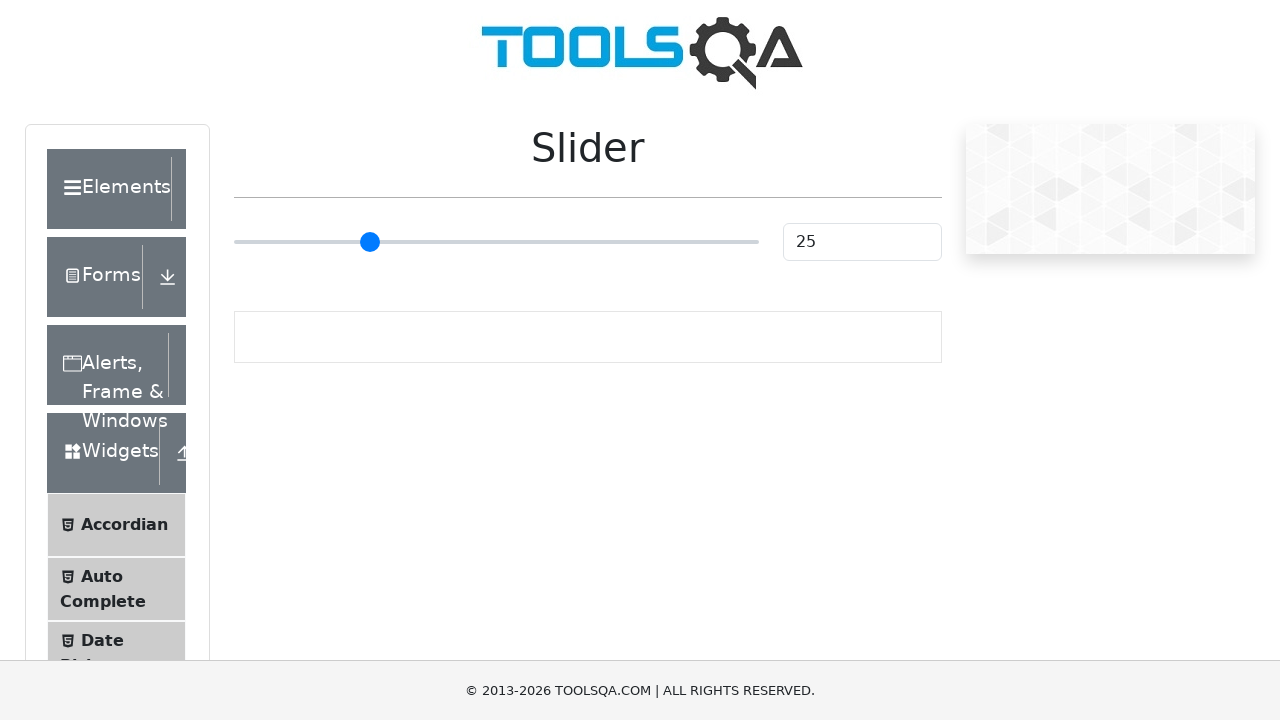

Attempted to manually type '29' into slider value field
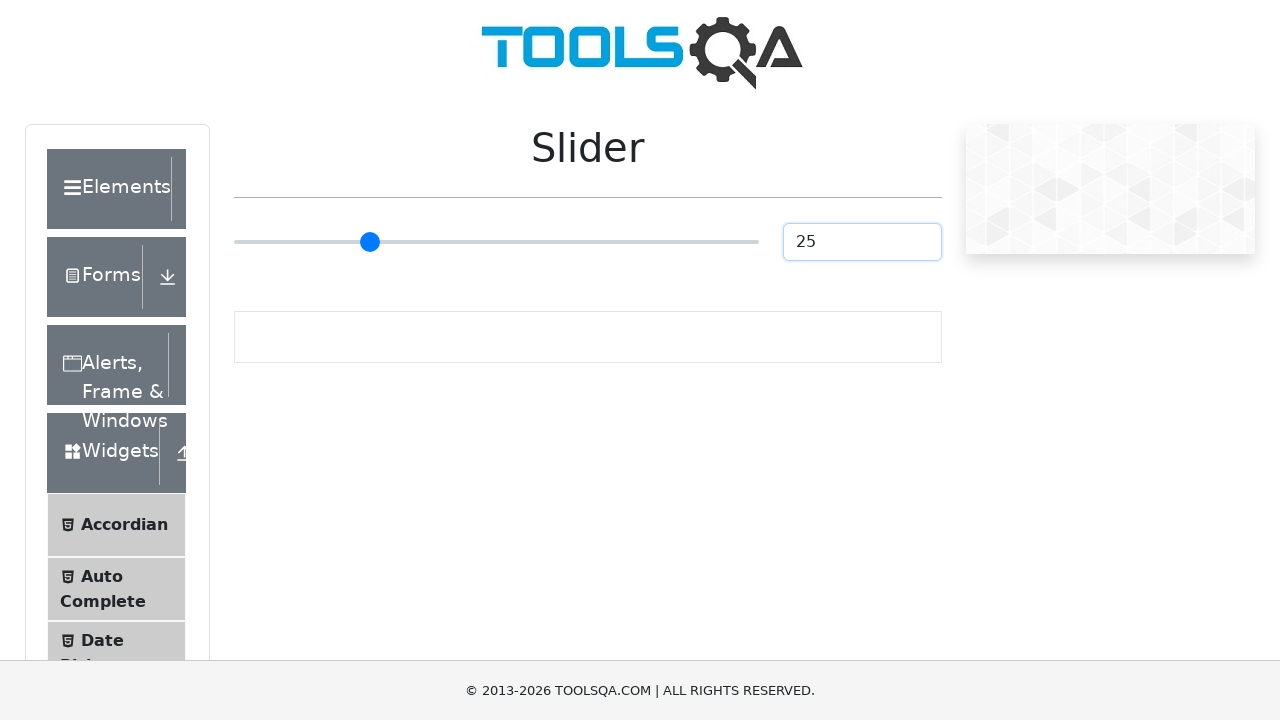

Retrieved slider value after manual input attempt: 25
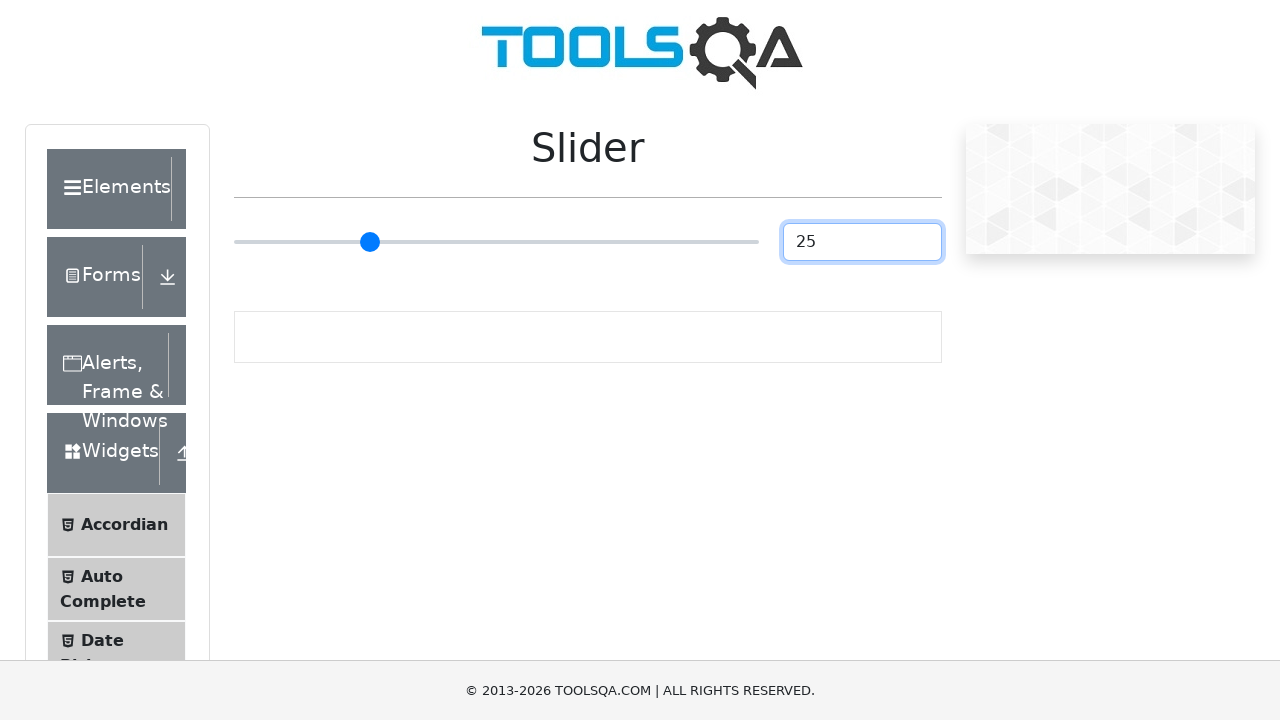

Assertion passed: slider value remained unchanged, confirming manual input is not allowed
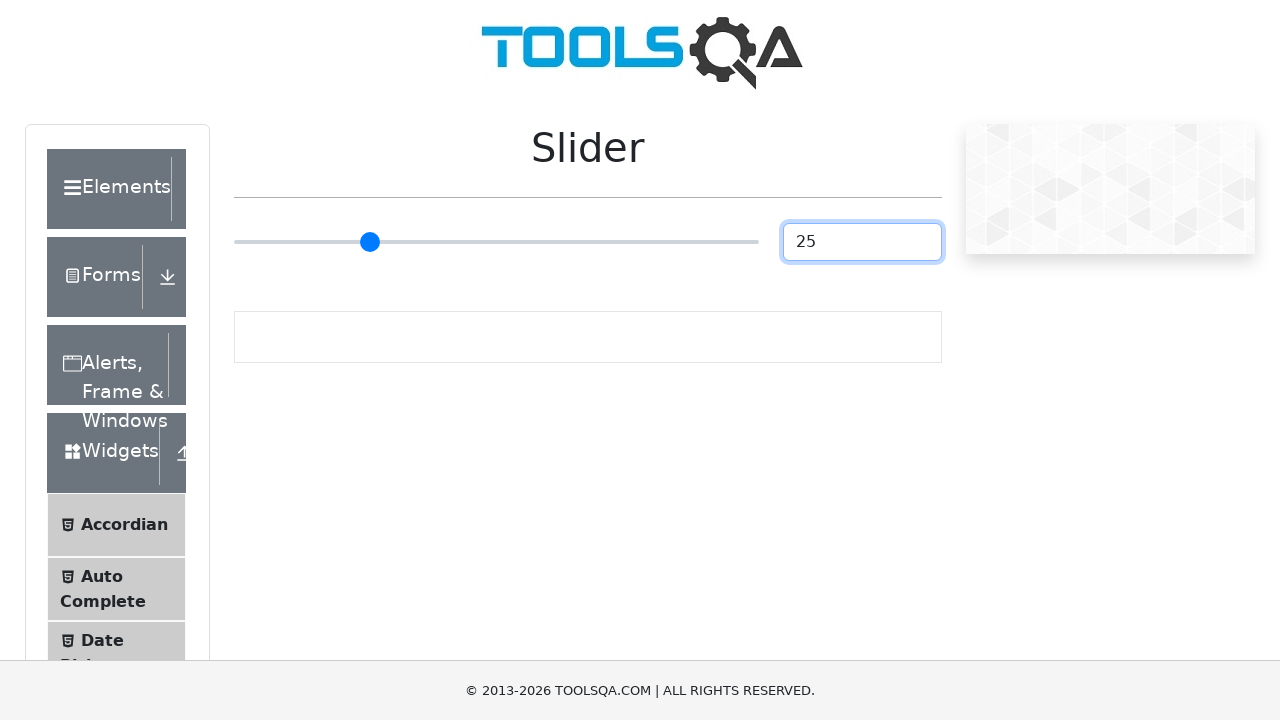

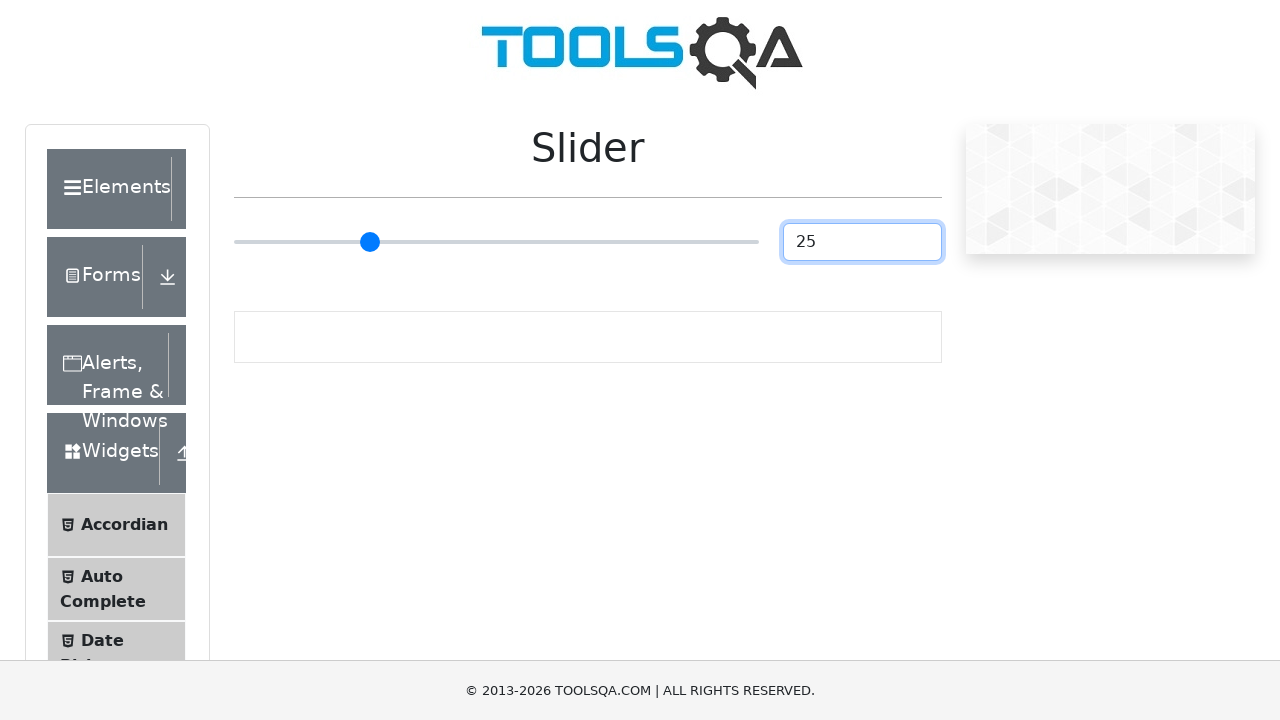